Tests registration form username field with numbers only, length greater than 50.

Starting URL: https://buggy.justtestit.org/register

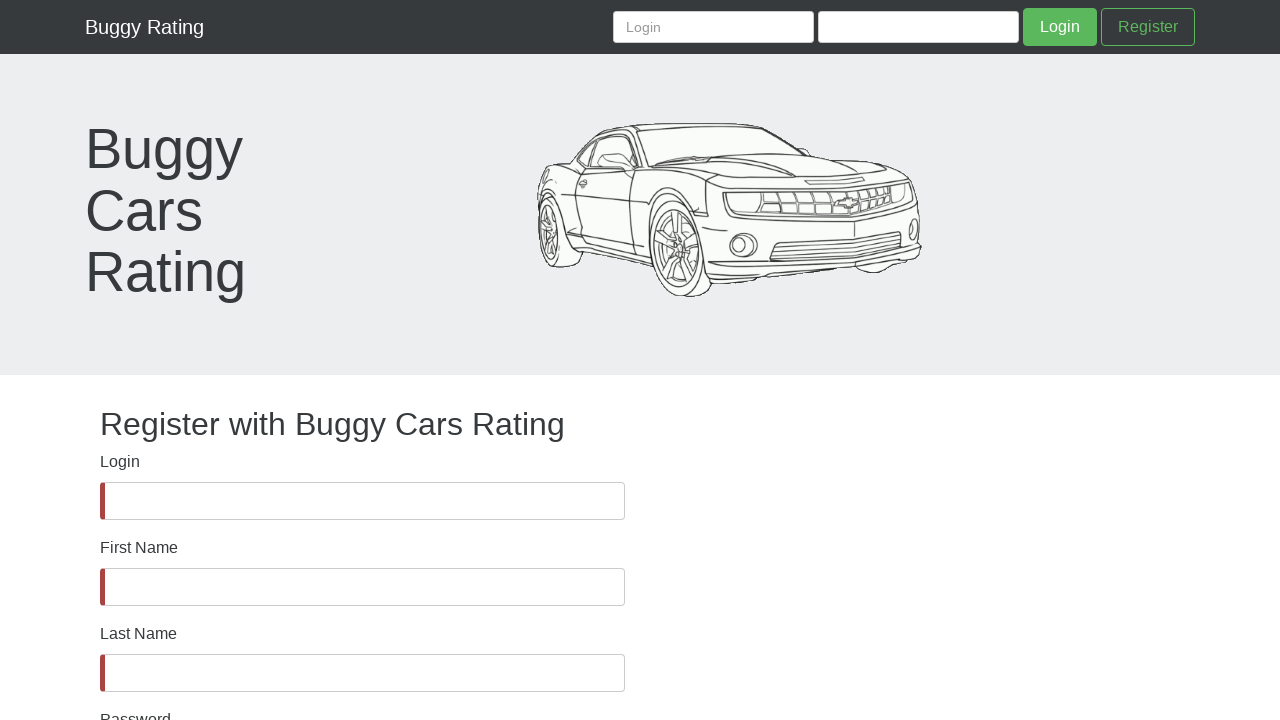

Username field became visible
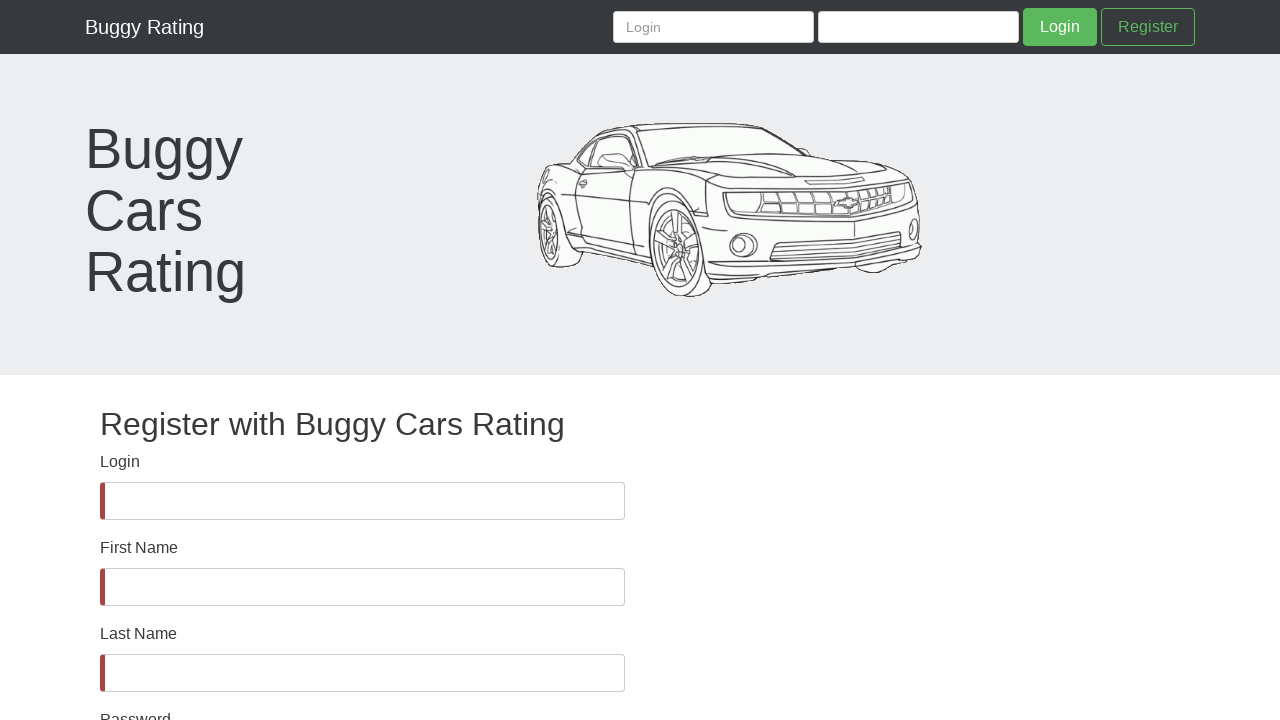

Filled username field with 61-digit number (greater than 50 characters) on #username
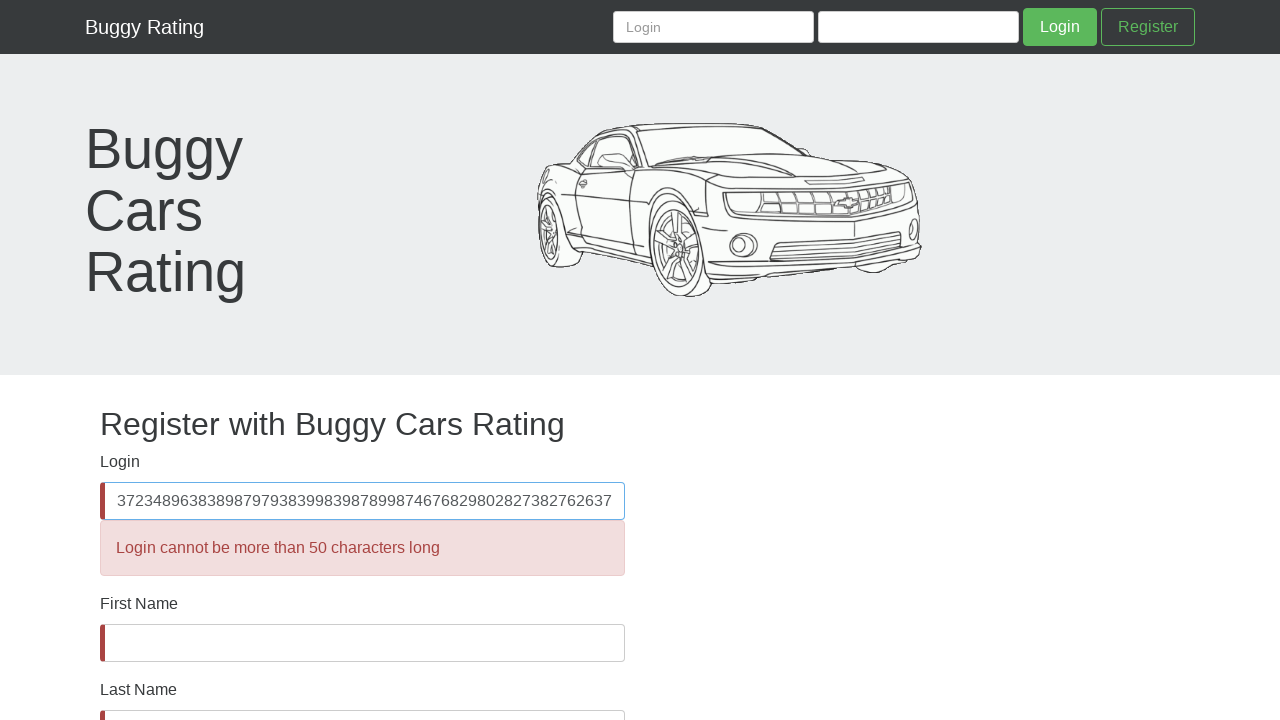

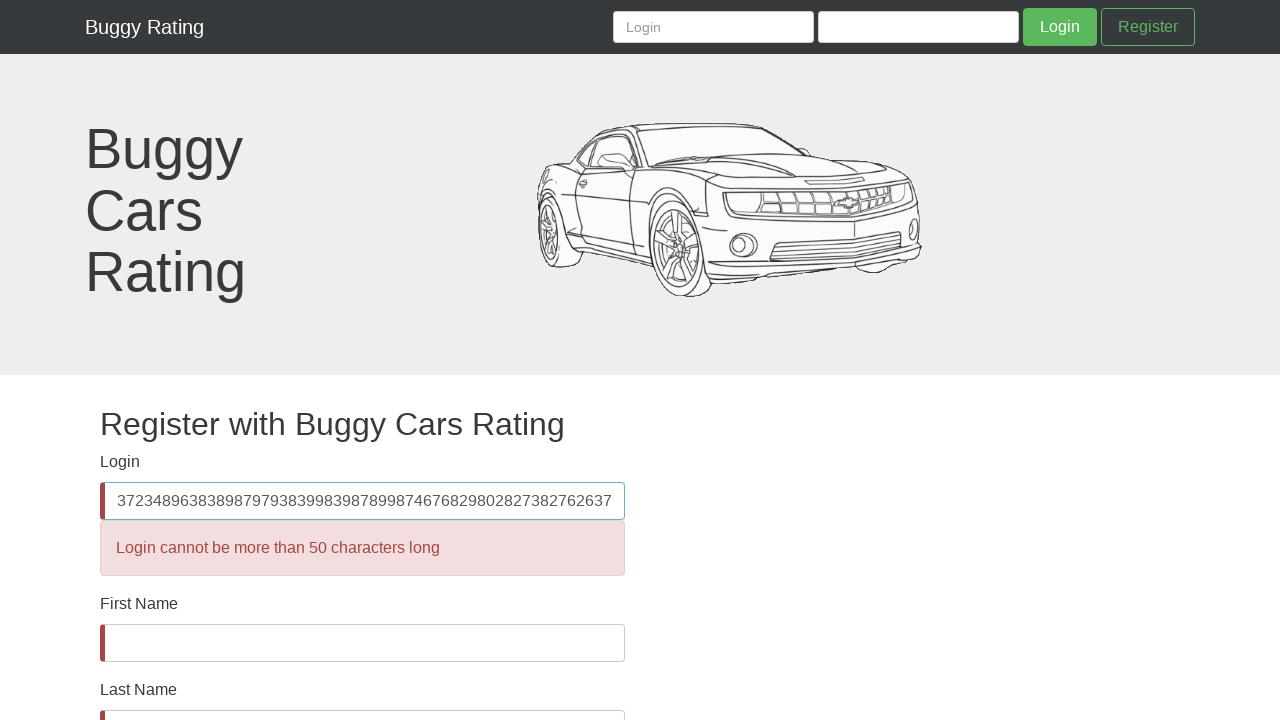